Tests right-click (context click) functionality on a jQuery context menu demo page by performing a context click on a designated element.

Starting URL: https://swisnl.github.io/jQuery-contextMenu/demo.html

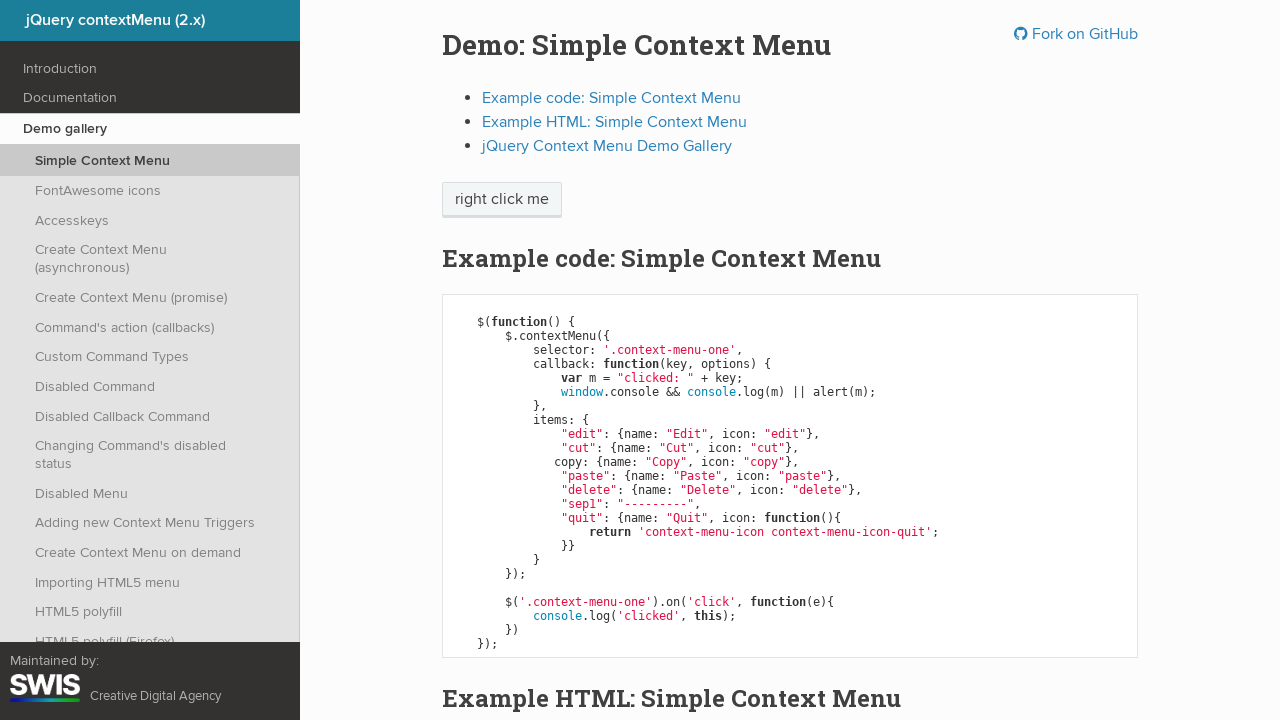

Located the 'right click me' element
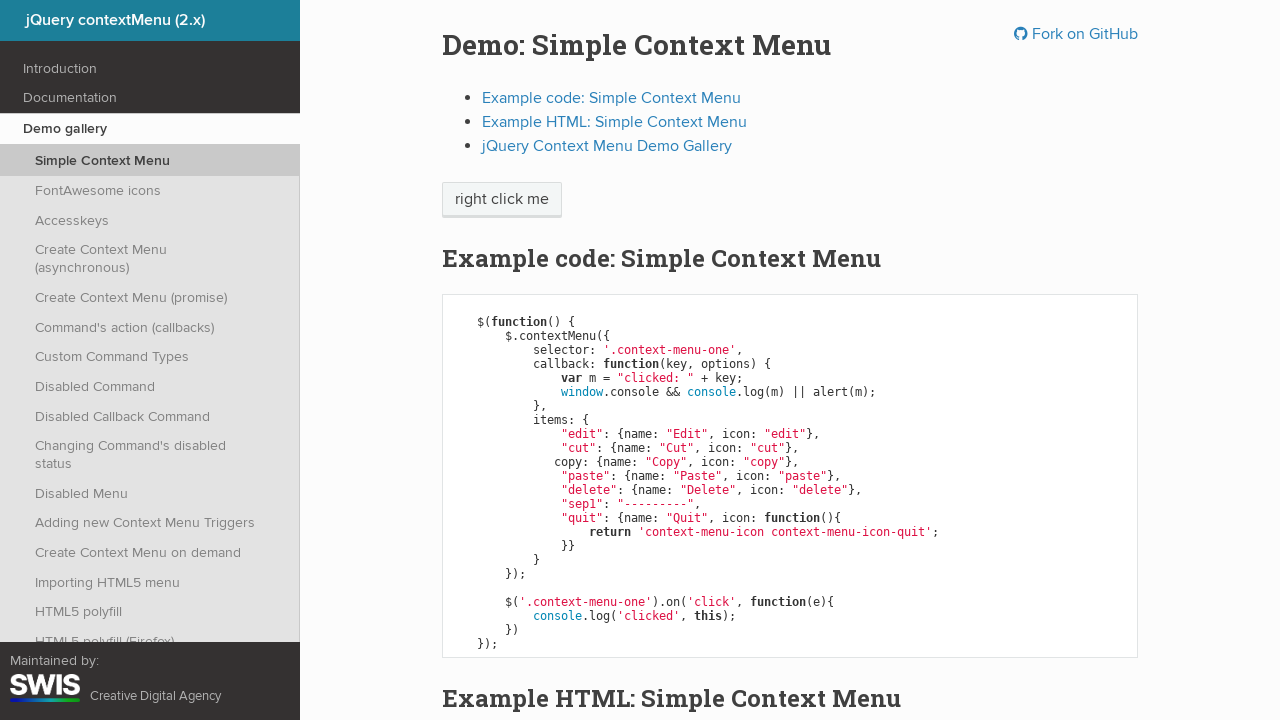

Performed right-click (context click) on the element at (502, 200) on xpath=//span[text()='right click me']
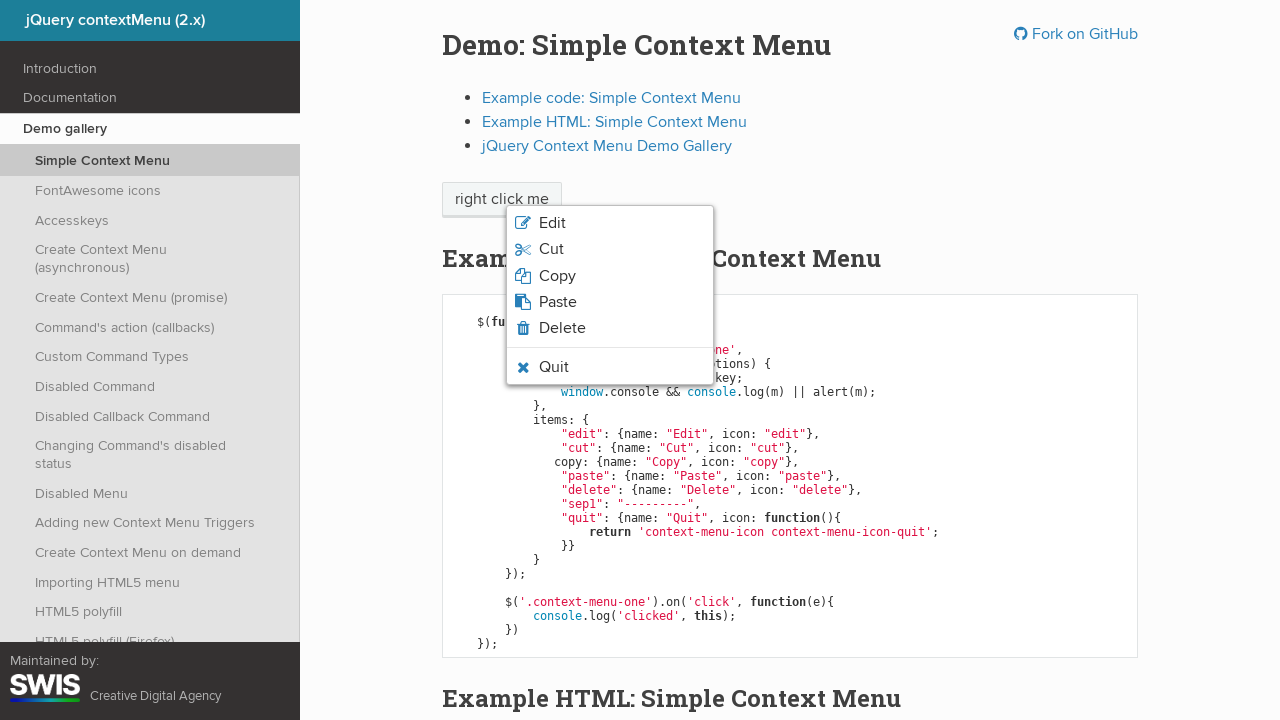

Context menu appeared
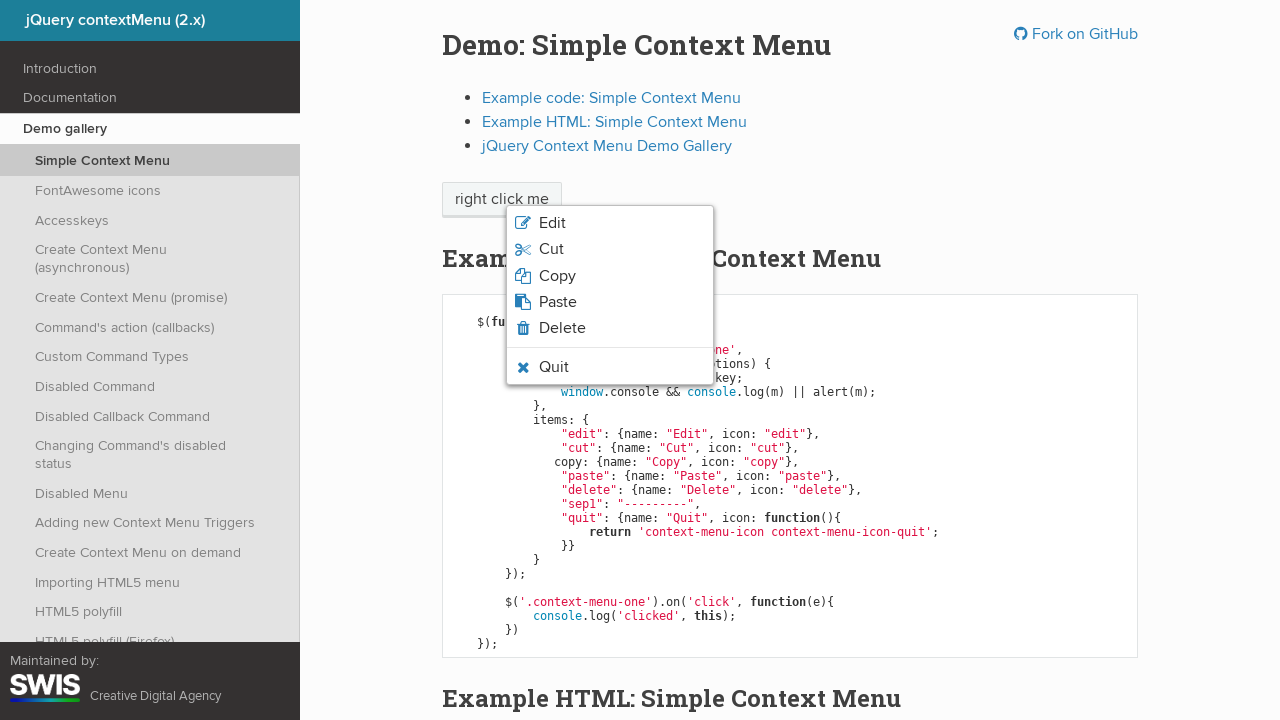

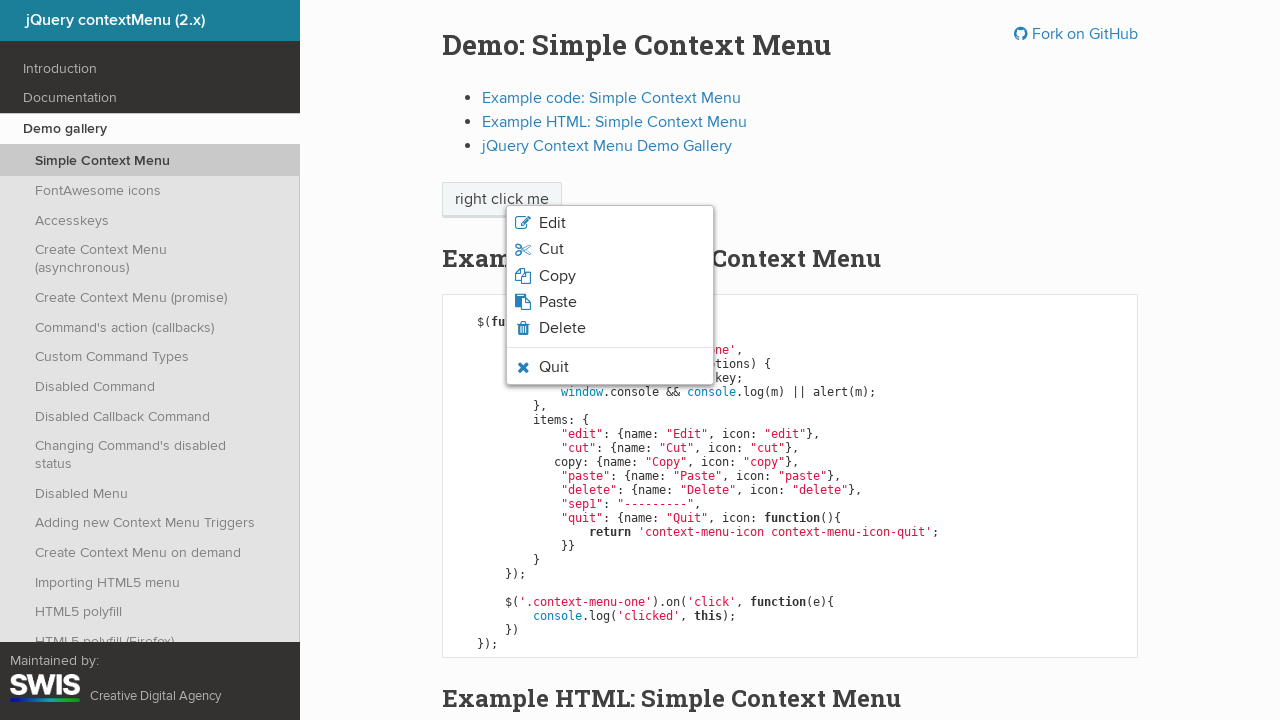